Clicks the Calculate button to perform the calculation

Starting URL: https://testpages.herokuapp.com/styled/calculator

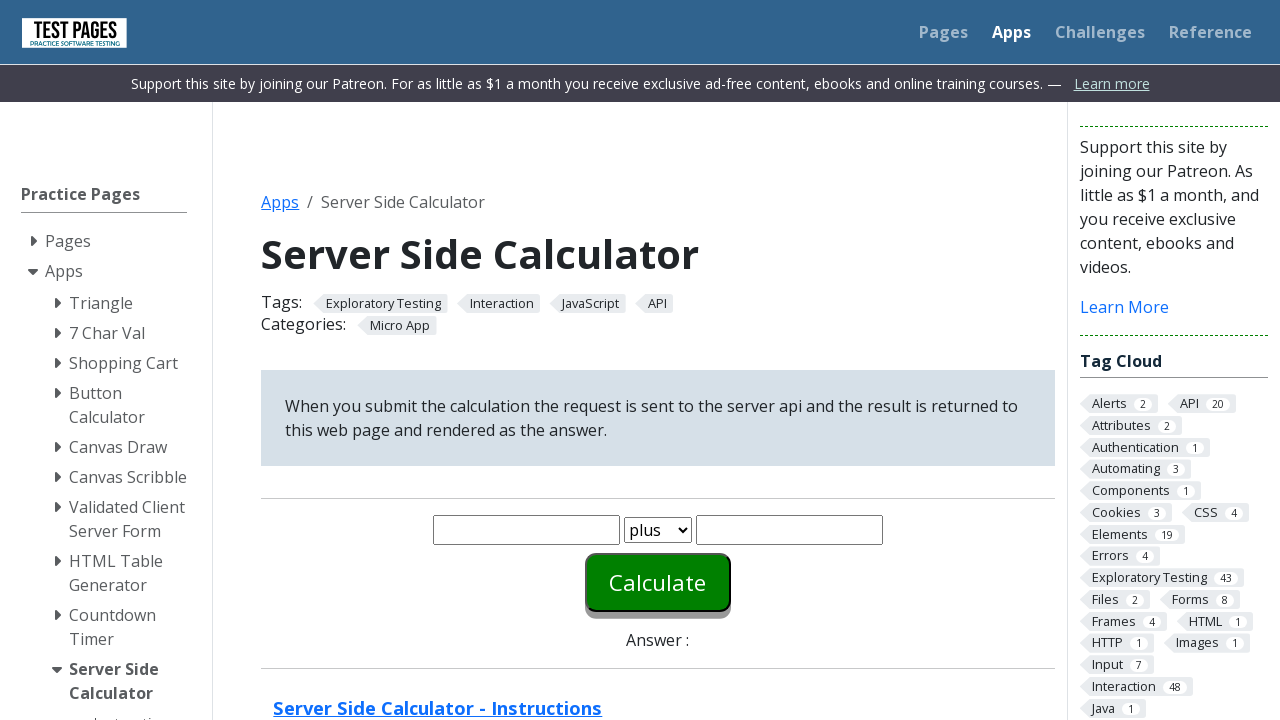

Clicked the Calculate button to perform the calculation at (658, 582) on #calculate
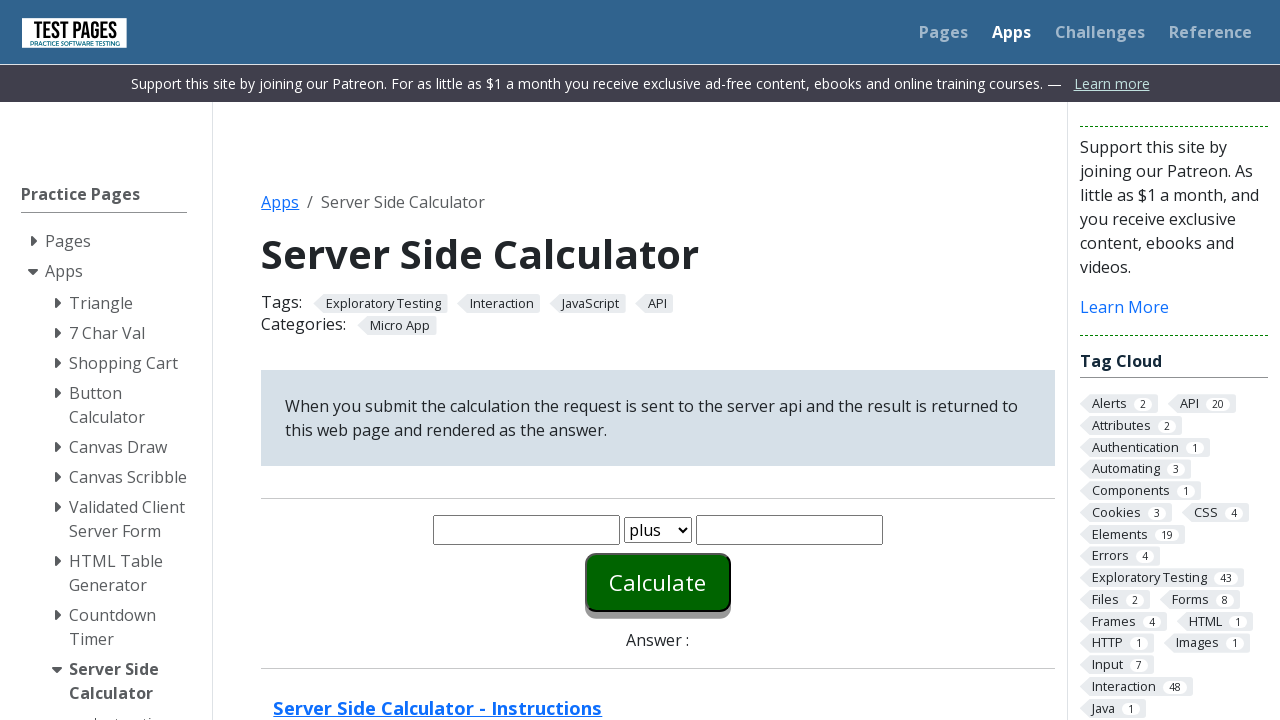

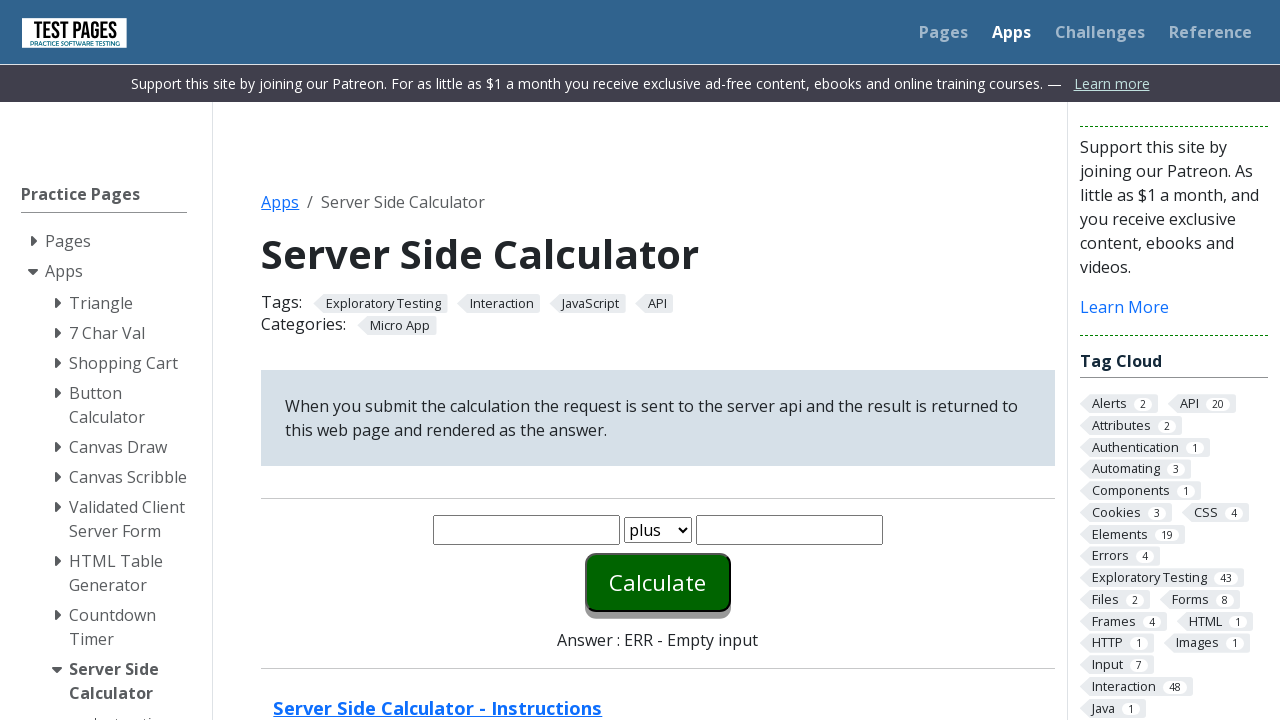